Tests a web form by entering text into a text box, submitting the form, and verifying the success message is displayed.

Starting URL: https://www.selenium.dev/selenium/web/web-form.html

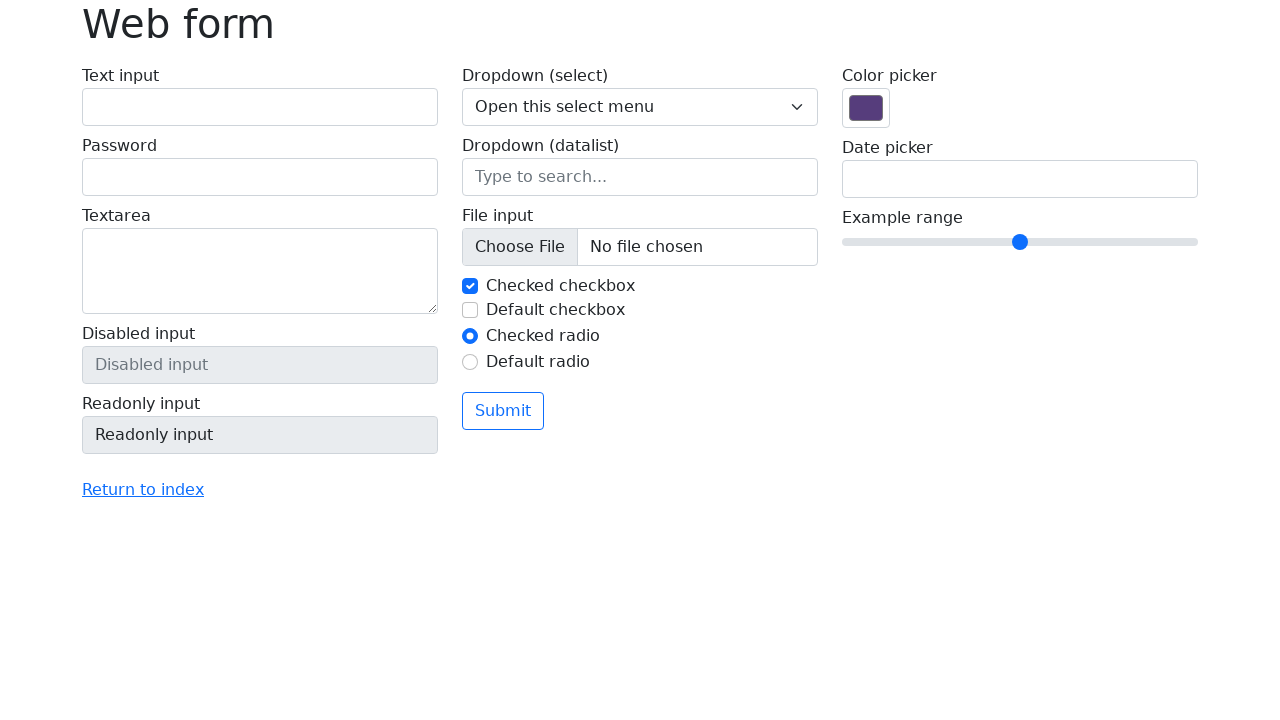

Filled text box with 'Selenium' on input[name='my-text']
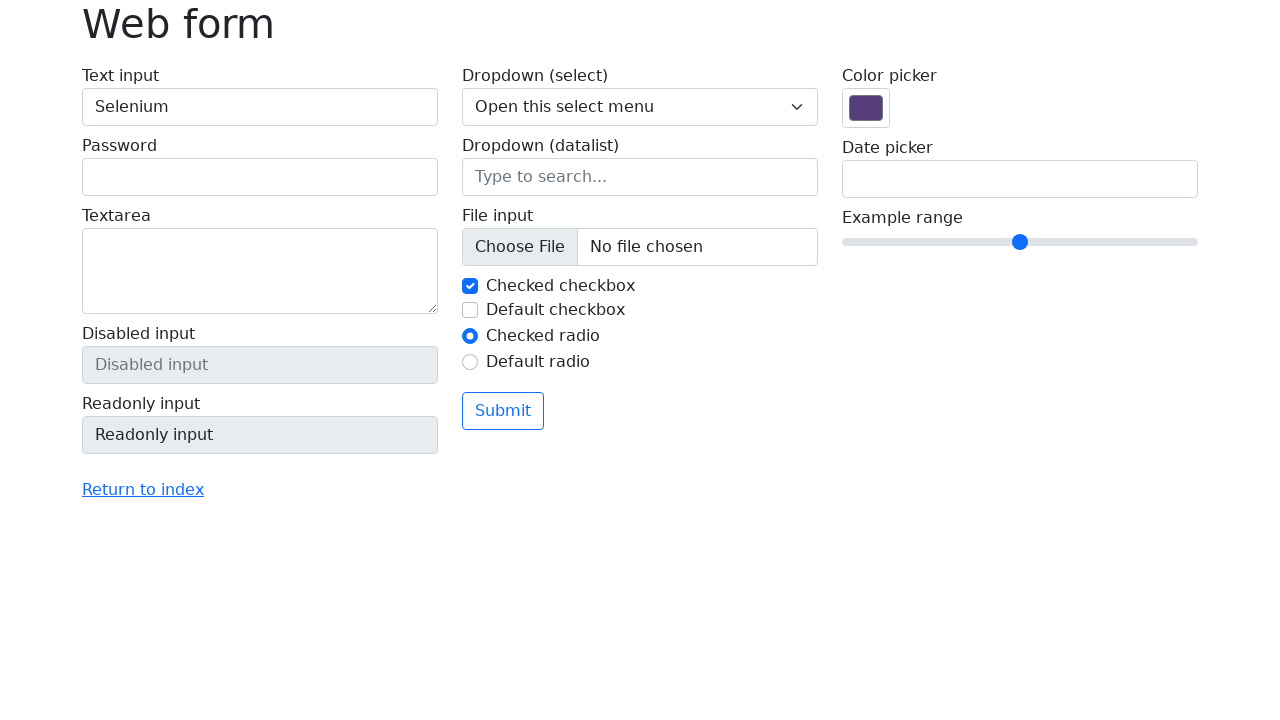

Clicked submit button at (503, 411) on button
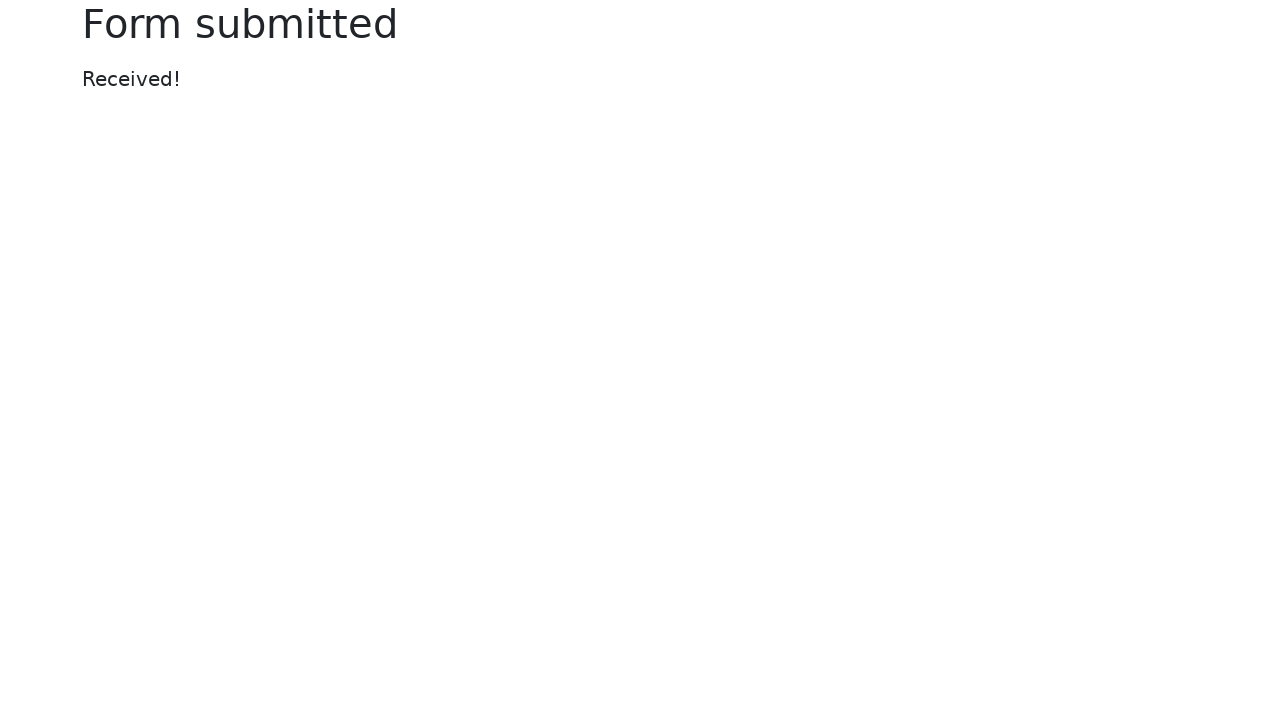

Success message appeared
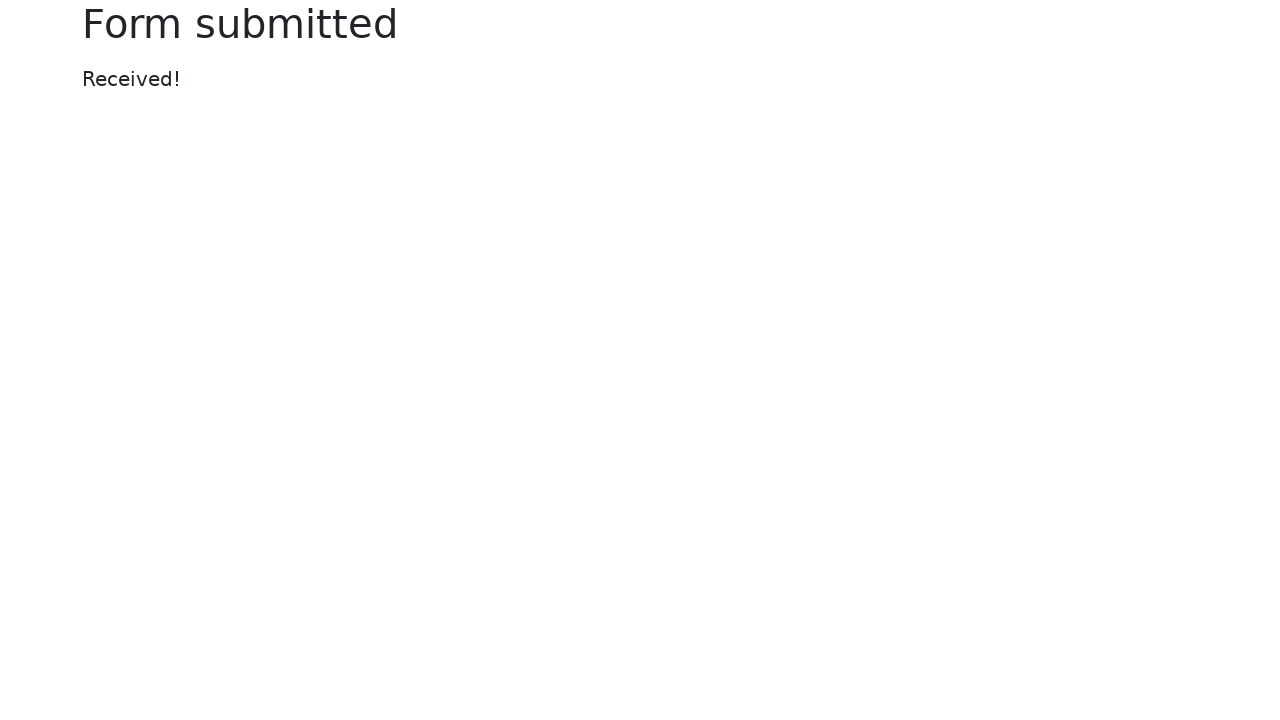

Verified success message displays 'Received!'
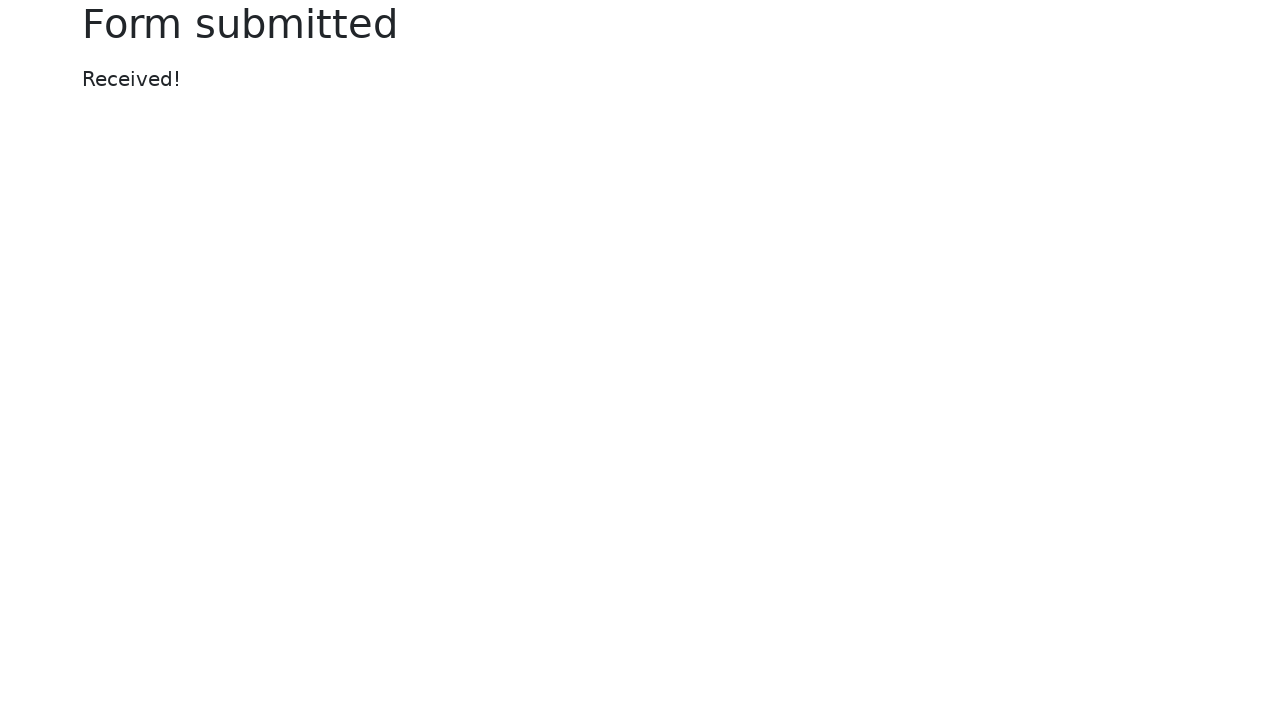

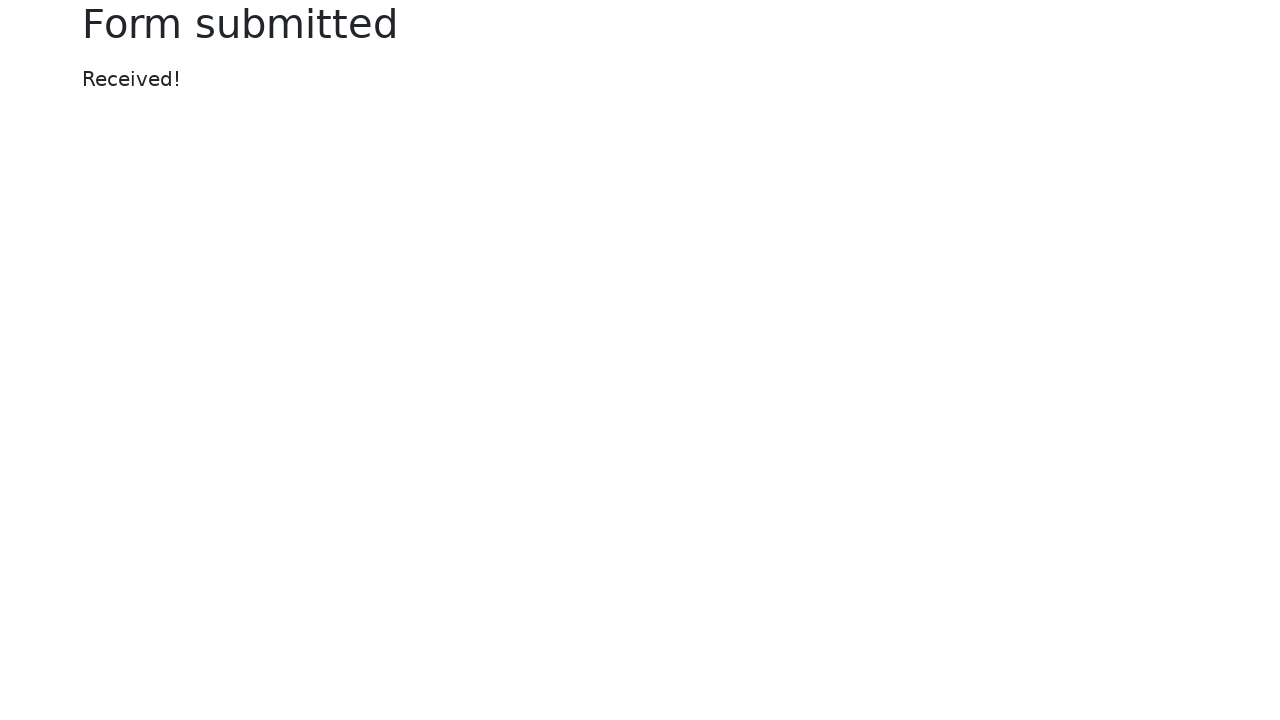